Tests dynamic element interaction by clicking a reveal button to show a hidden input field, then filling it with text

Starting URL: https://www.selenium.dev/selenium/web/dynamic.html

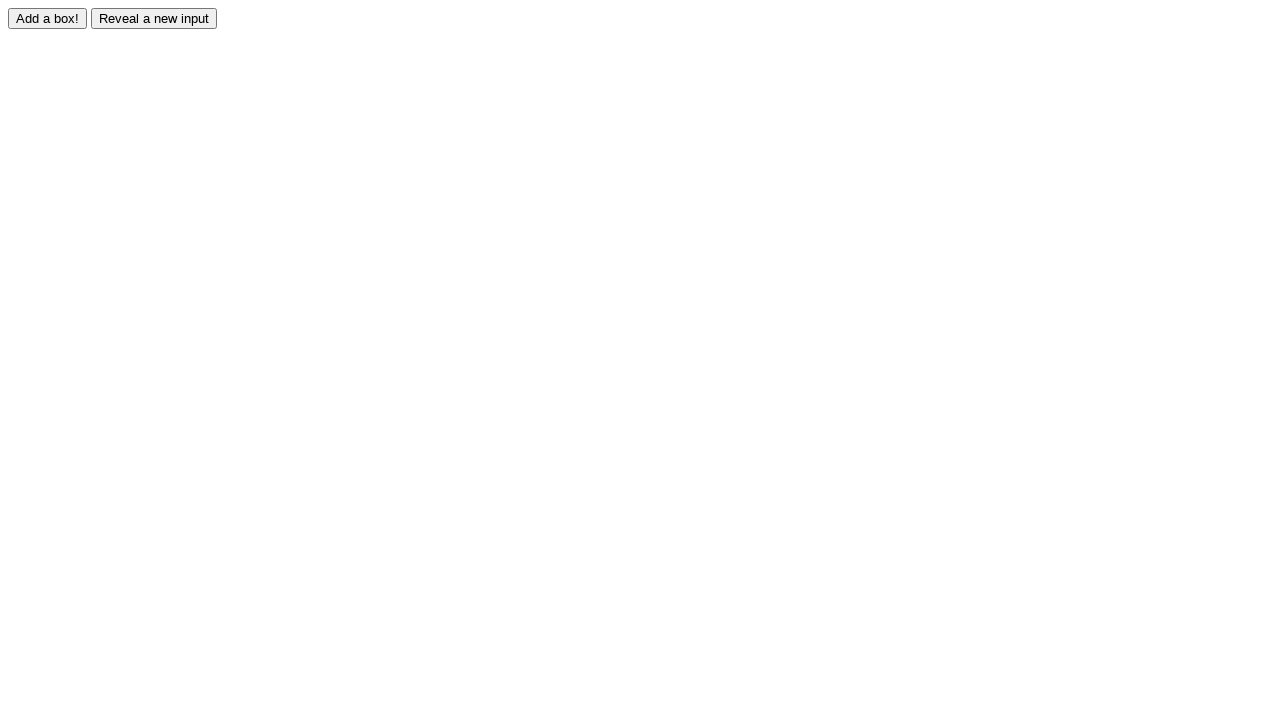

Clicked reveal button to show hidden input field at (154, 18) on #reveal
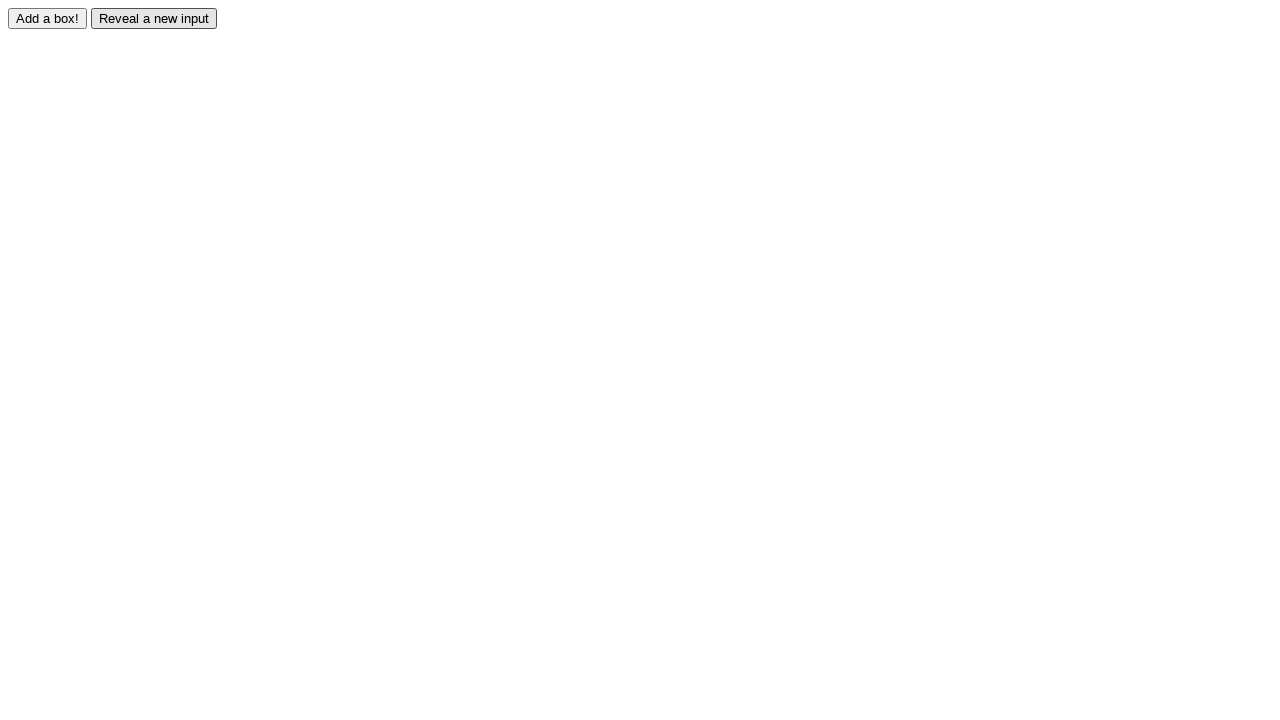

Hidden input field became visible
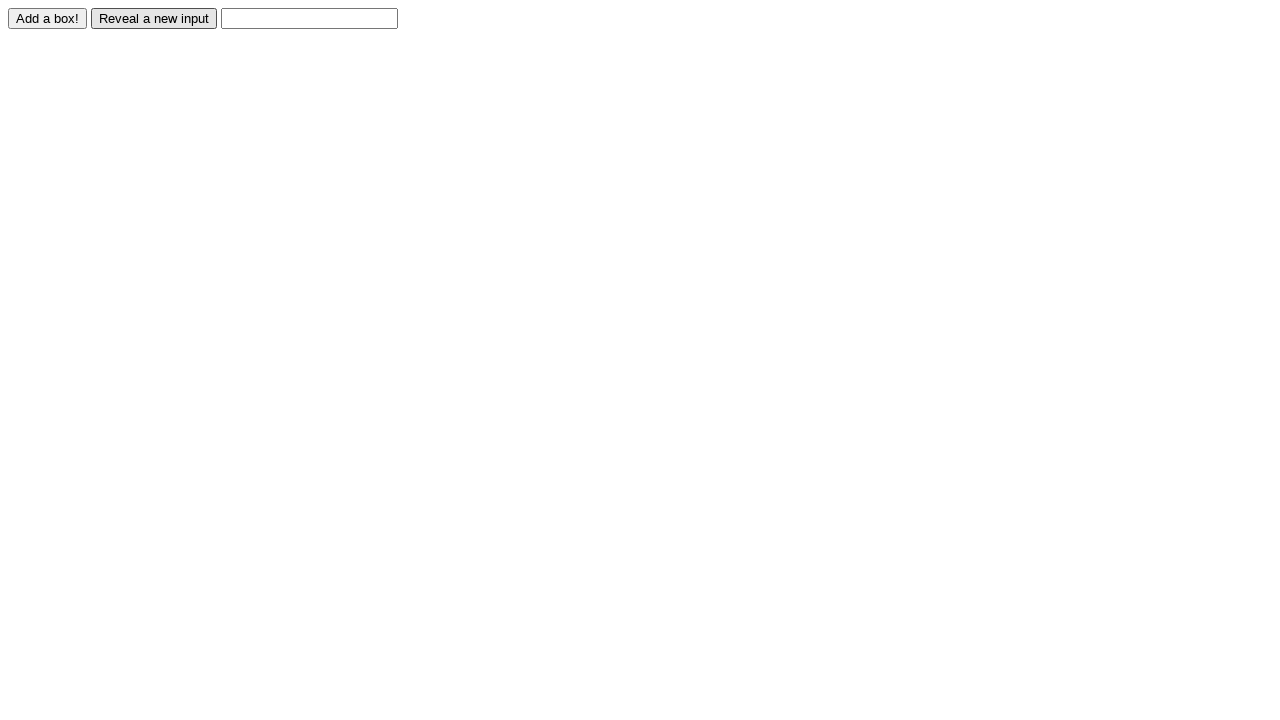

Filled revealed input field with 'Hello' on #revealed
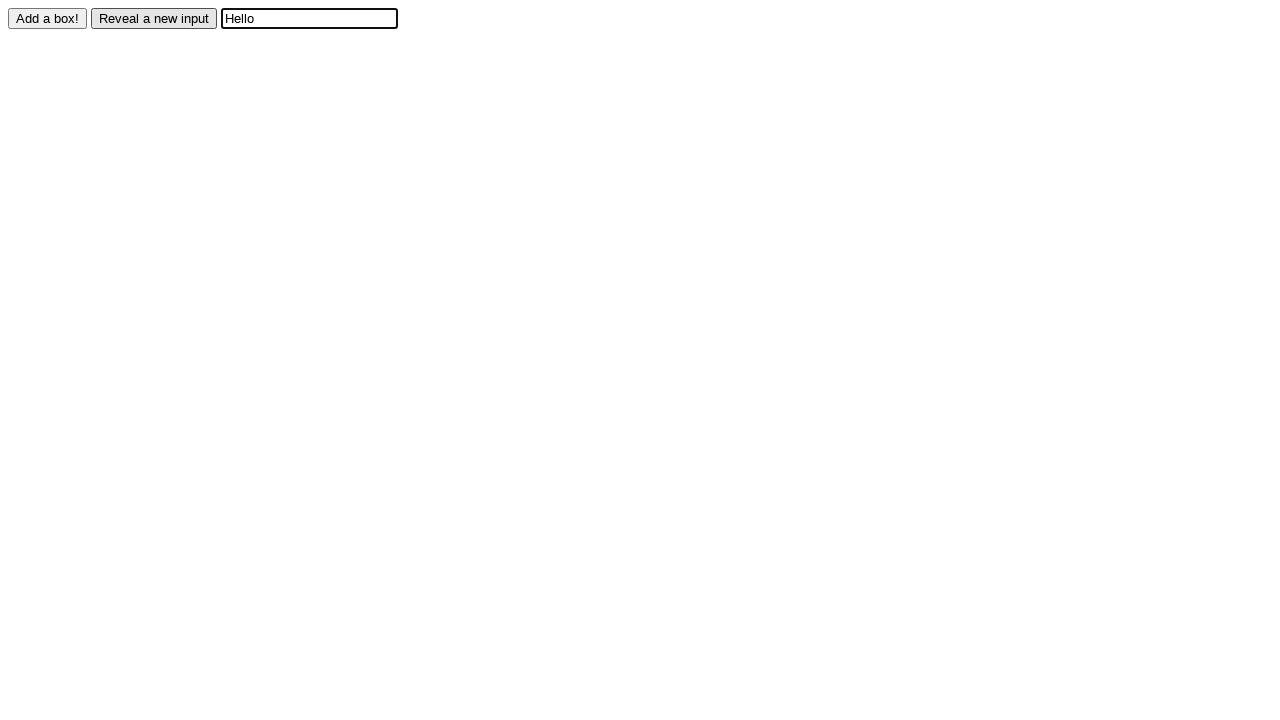

Retrieved input value: Hello
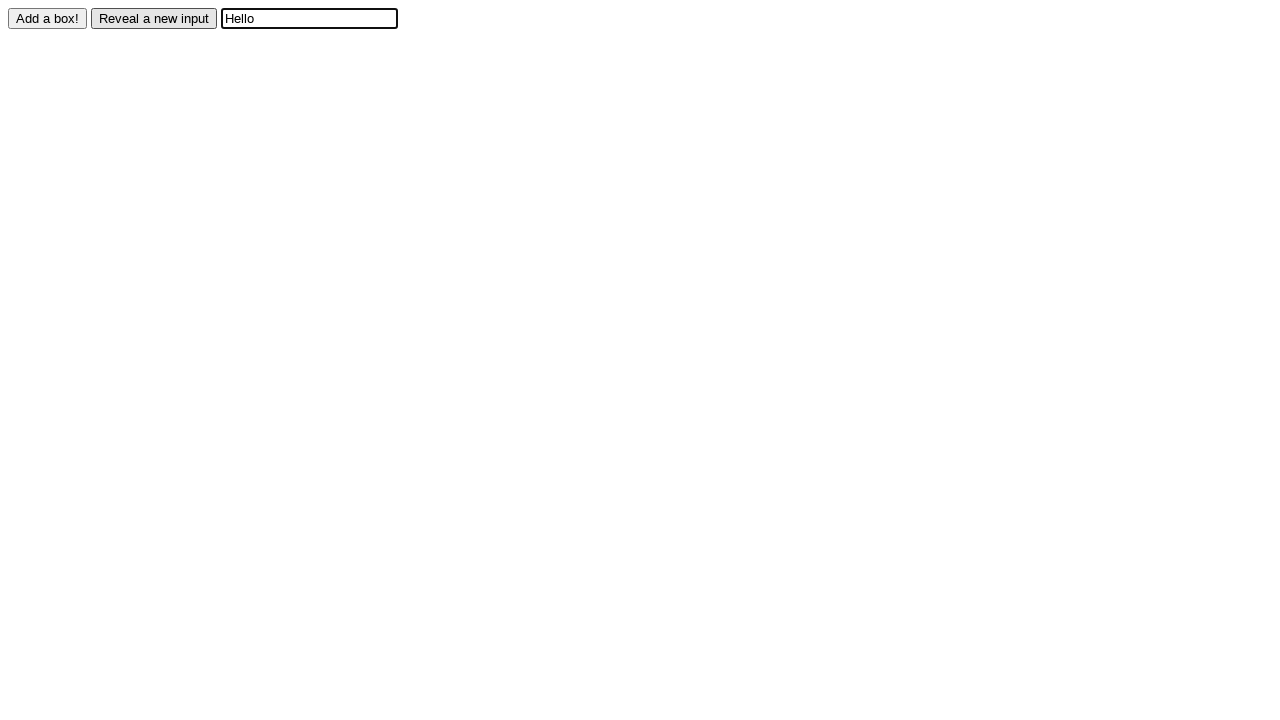

Printed input value to console: Hello
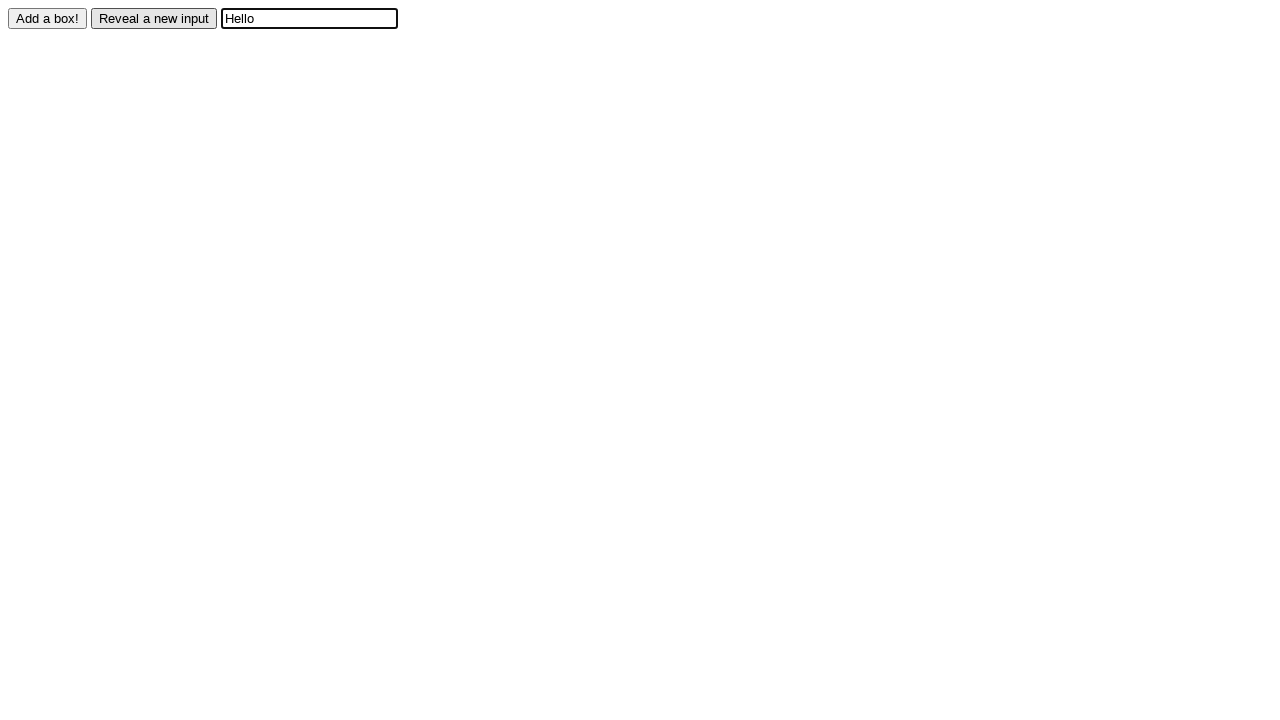

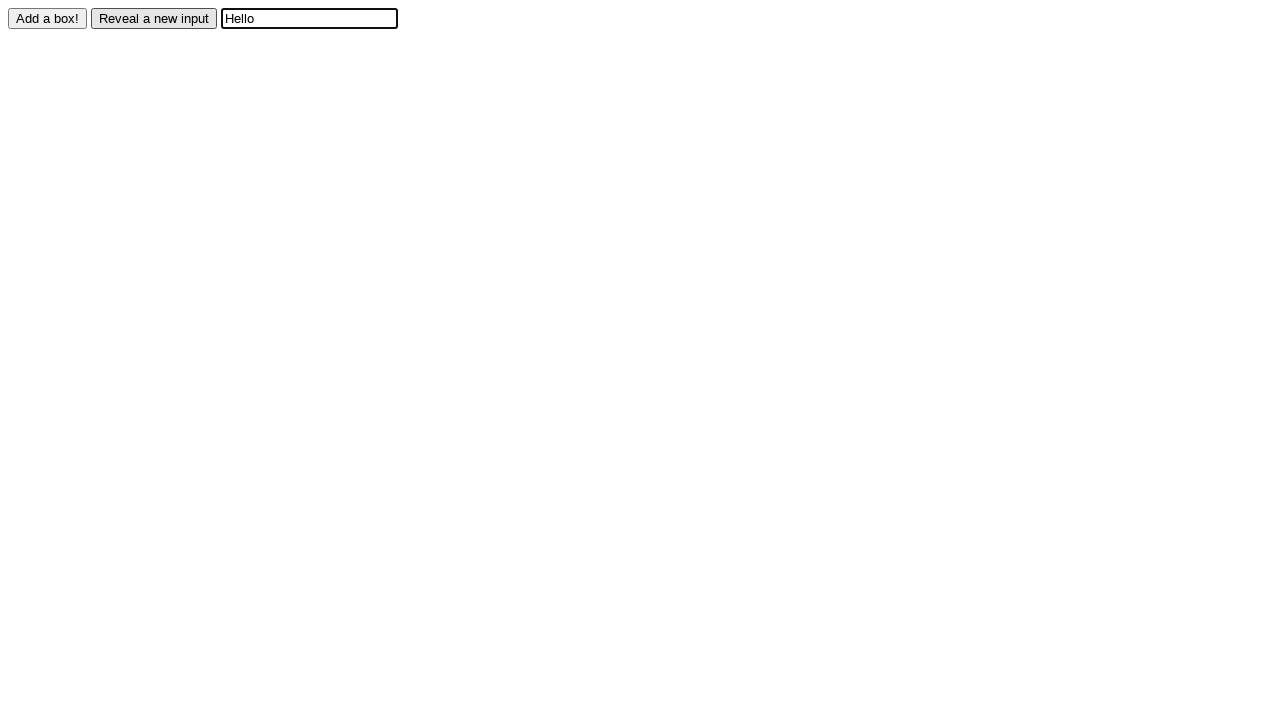